Tests a registration form by filling in first name, last name, and email fields, then submitting and verifying the success message.

Starting URL: http://suninjuly.github.io/registration1.html

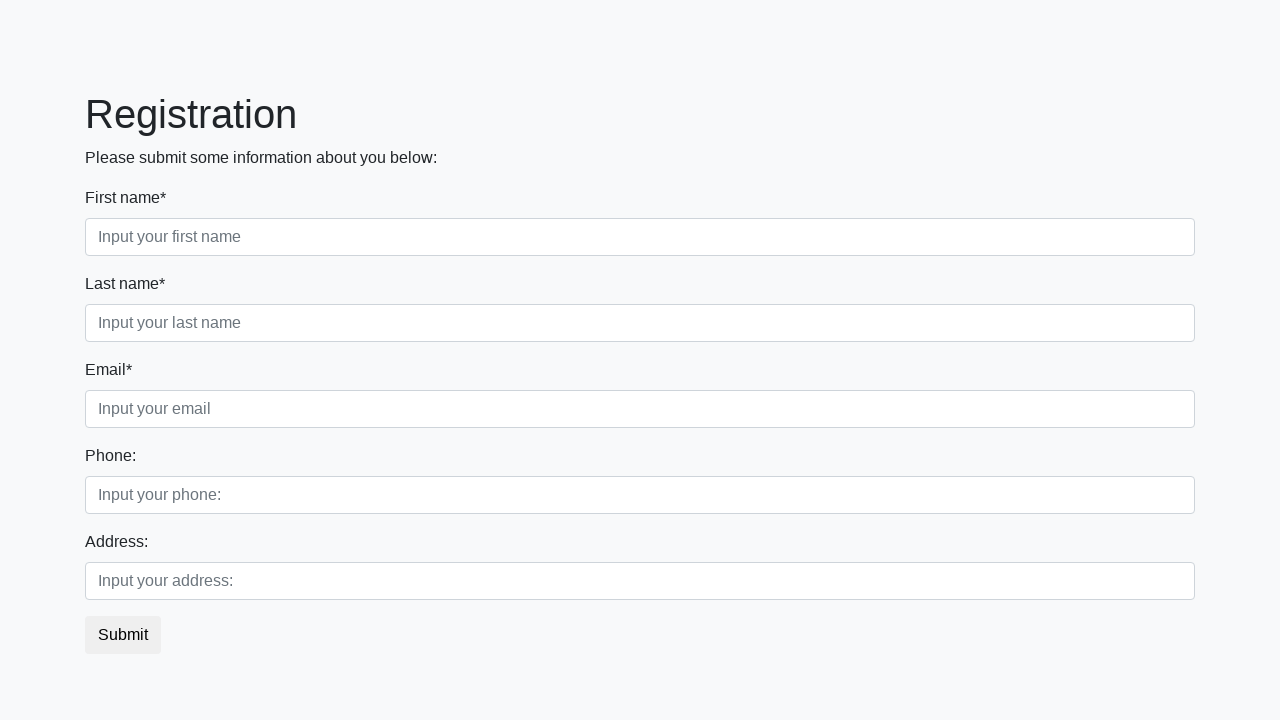

Filled first name field with 'Ivan' on .first_block .first_class input.first
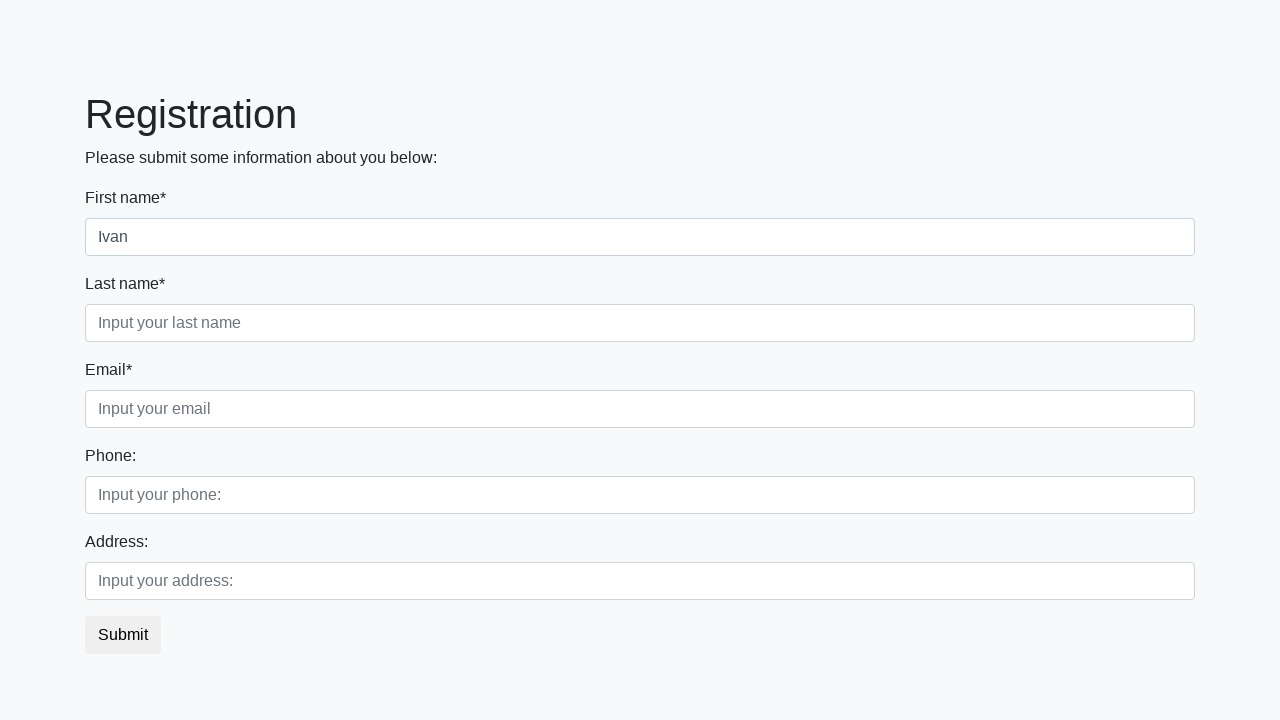

Filled last name field with 'Petrov' on .first_block .second_class input.second
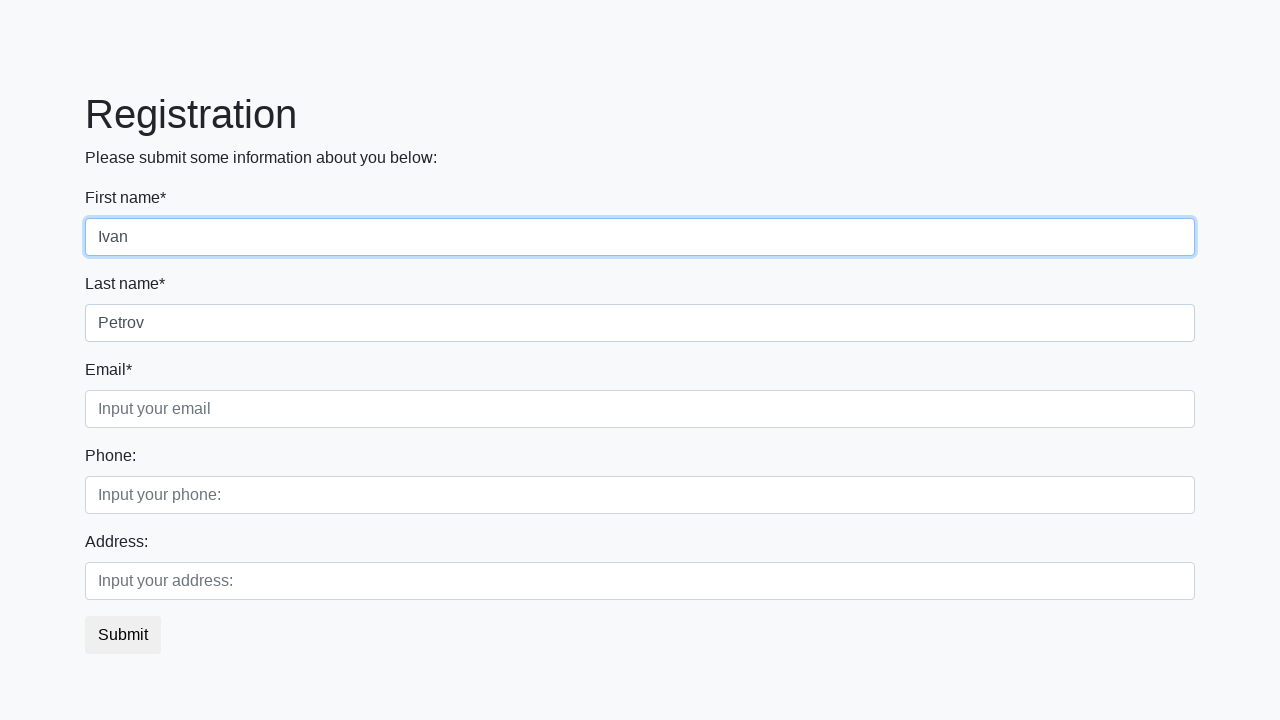

Filled email field with 'aaaa@aa.a' on .first_block .third_class input.third
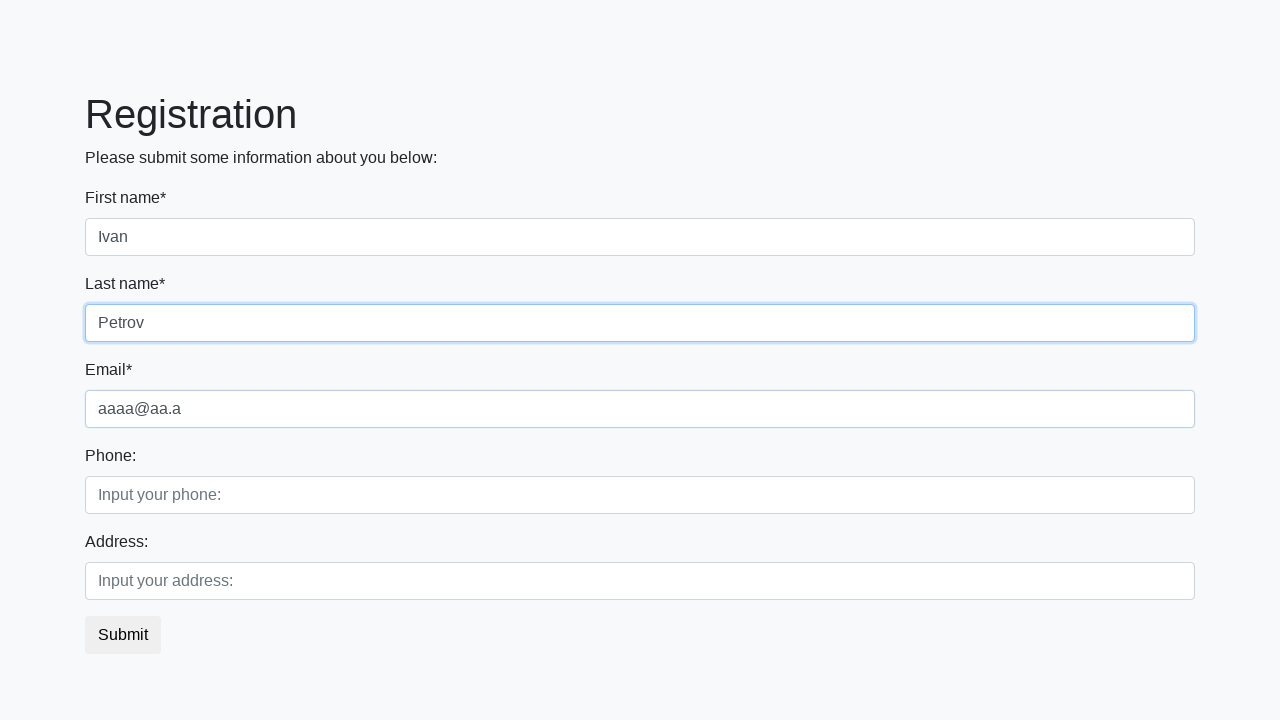

Clicked submit button at (123, 635) on button.btn
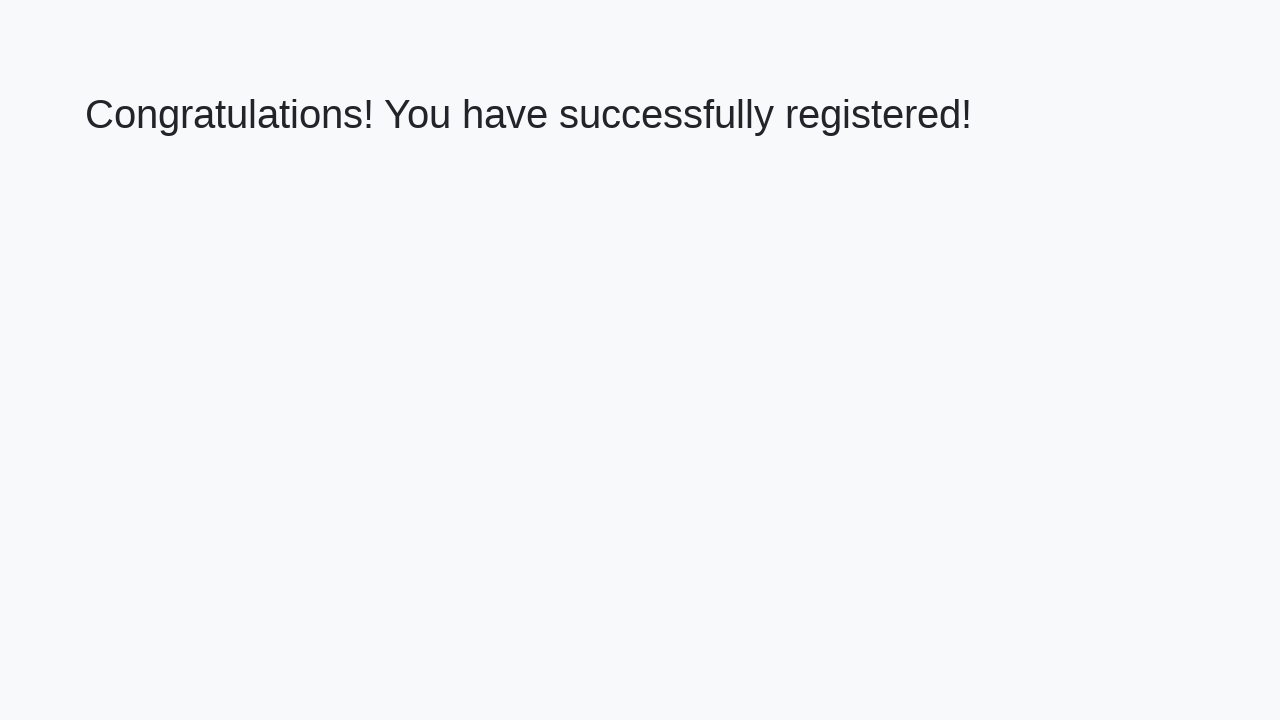

Success message h1 element loaded
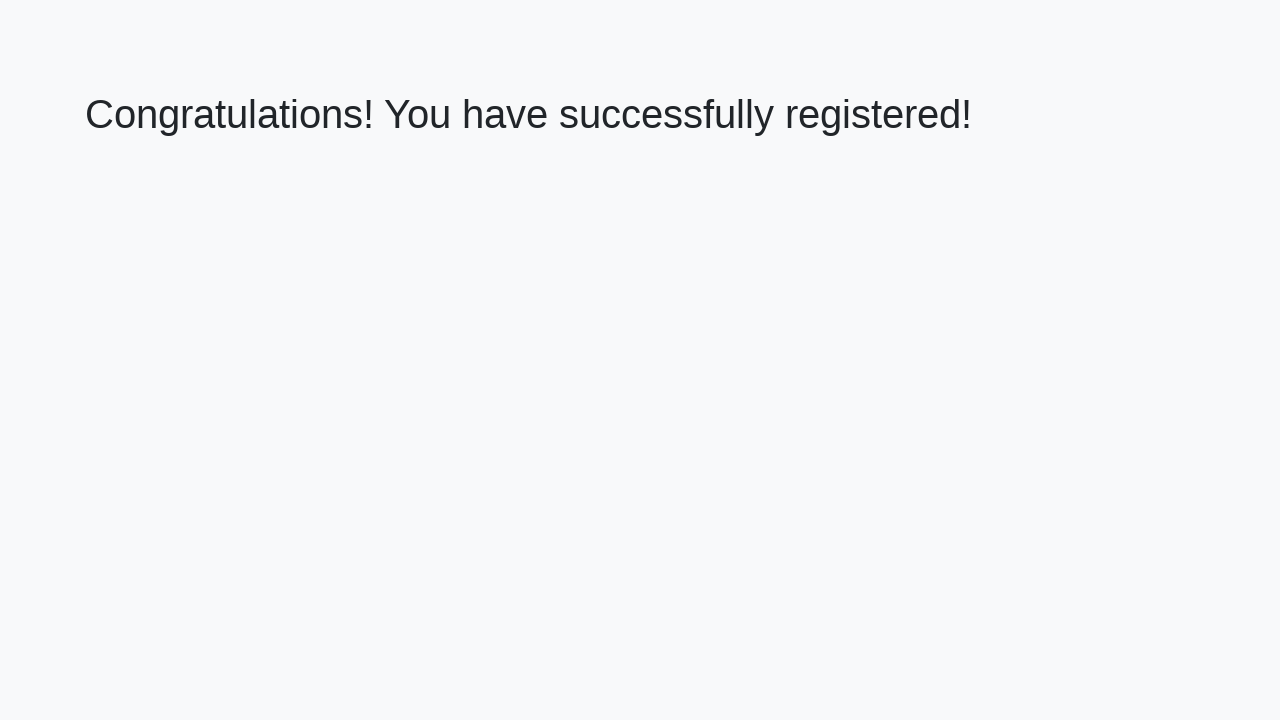

Retrieved success message text content
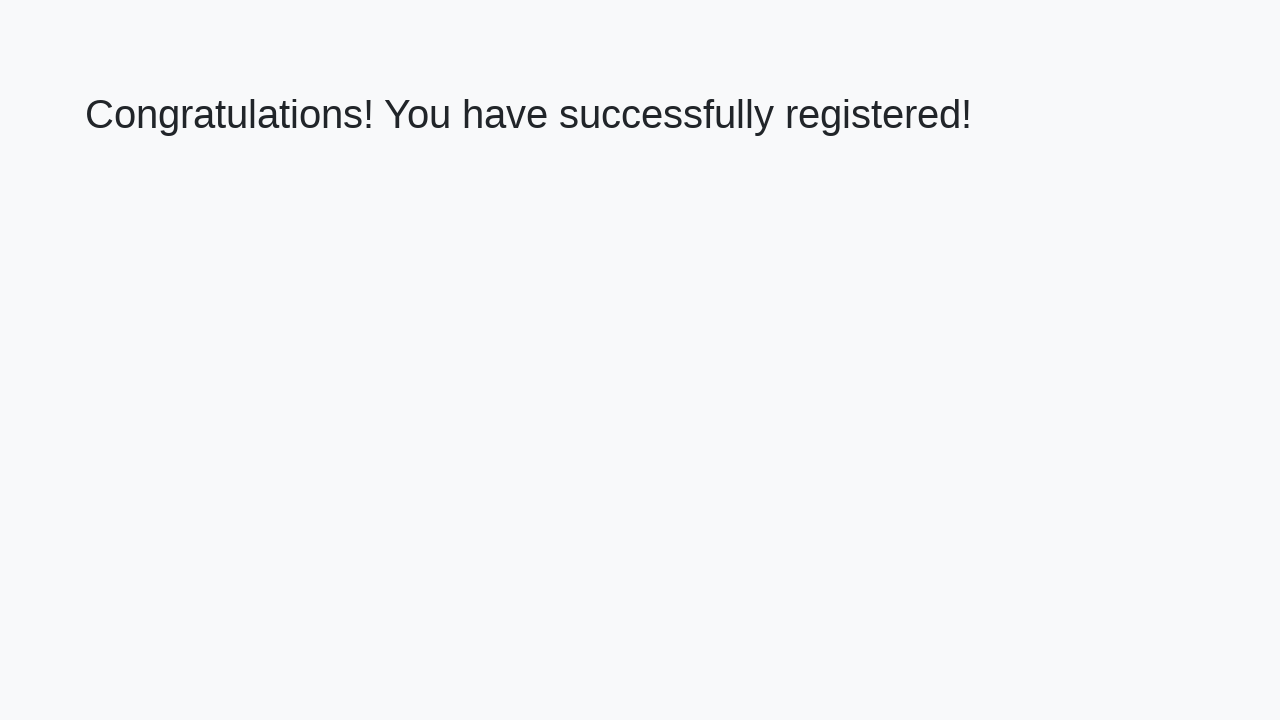

Verified success message: 'Congratulations! You have successfully registered!'
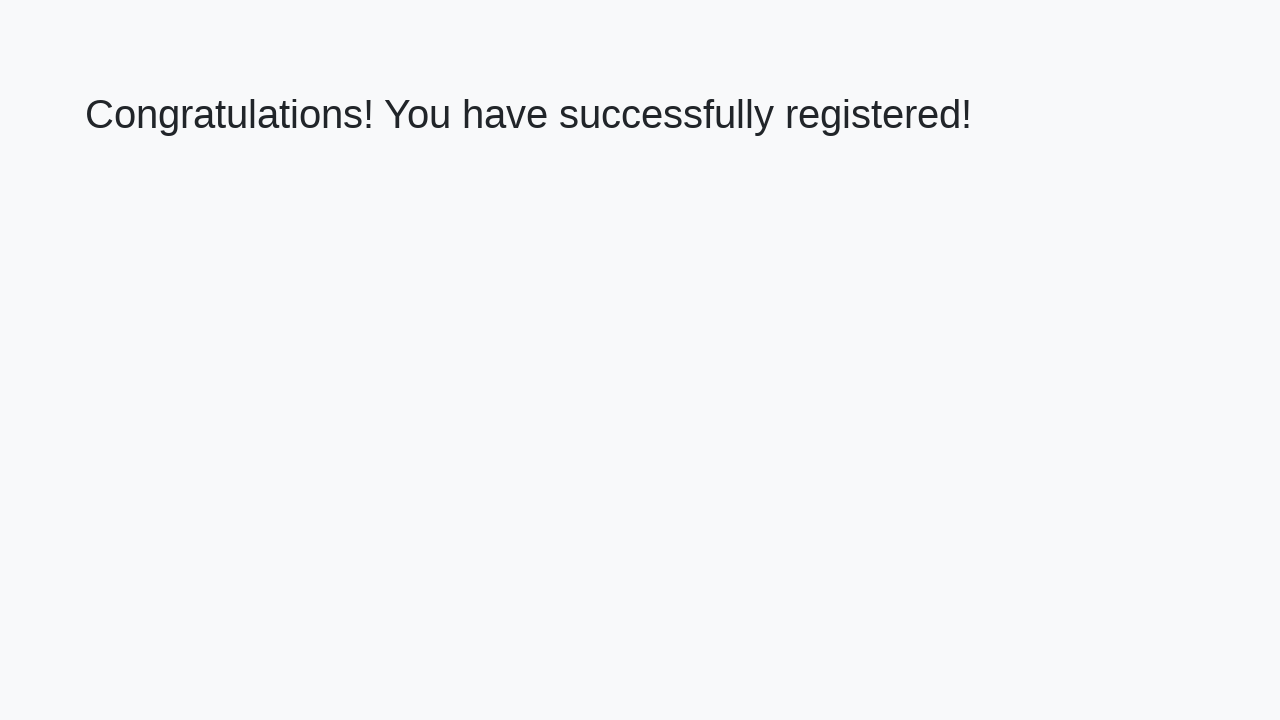

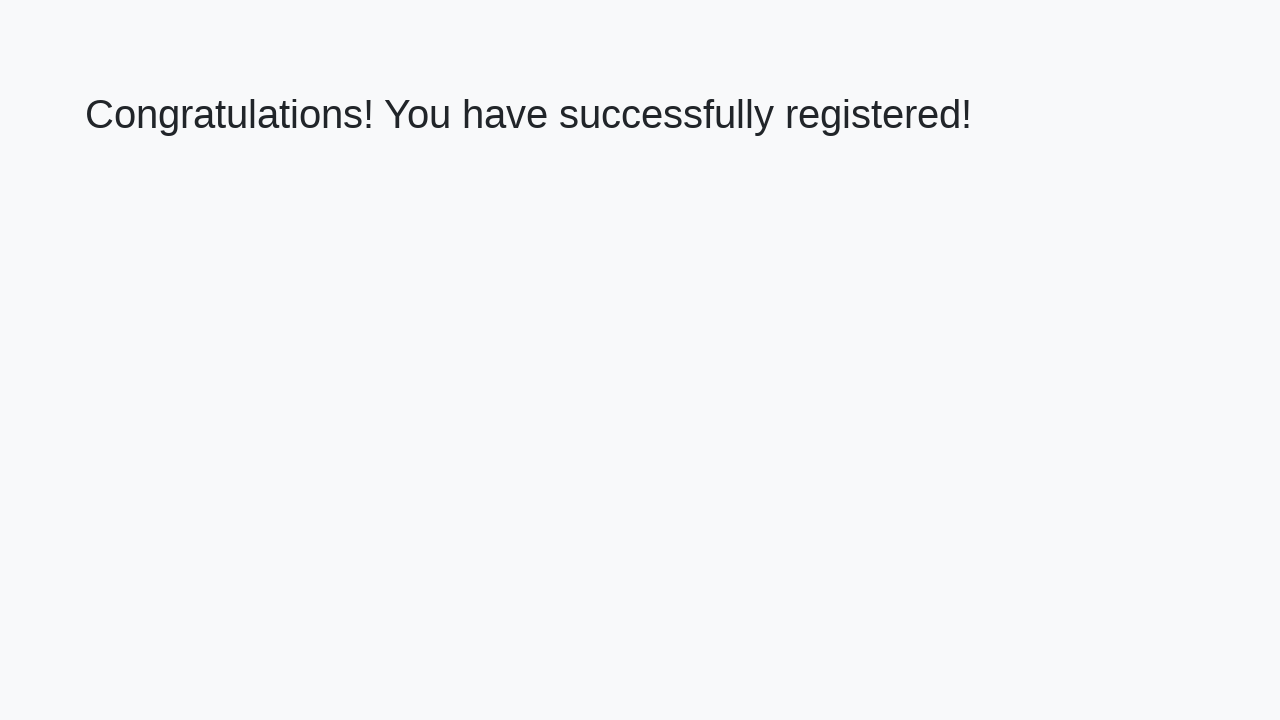